Tests checkbox selection, dropdown interaction, and alert handling by selecting a checkbox option, choosing from dropdown, entering text and verifying alert message

Starting URL: https://rahulshettyacademy.com/AutomationPractice/

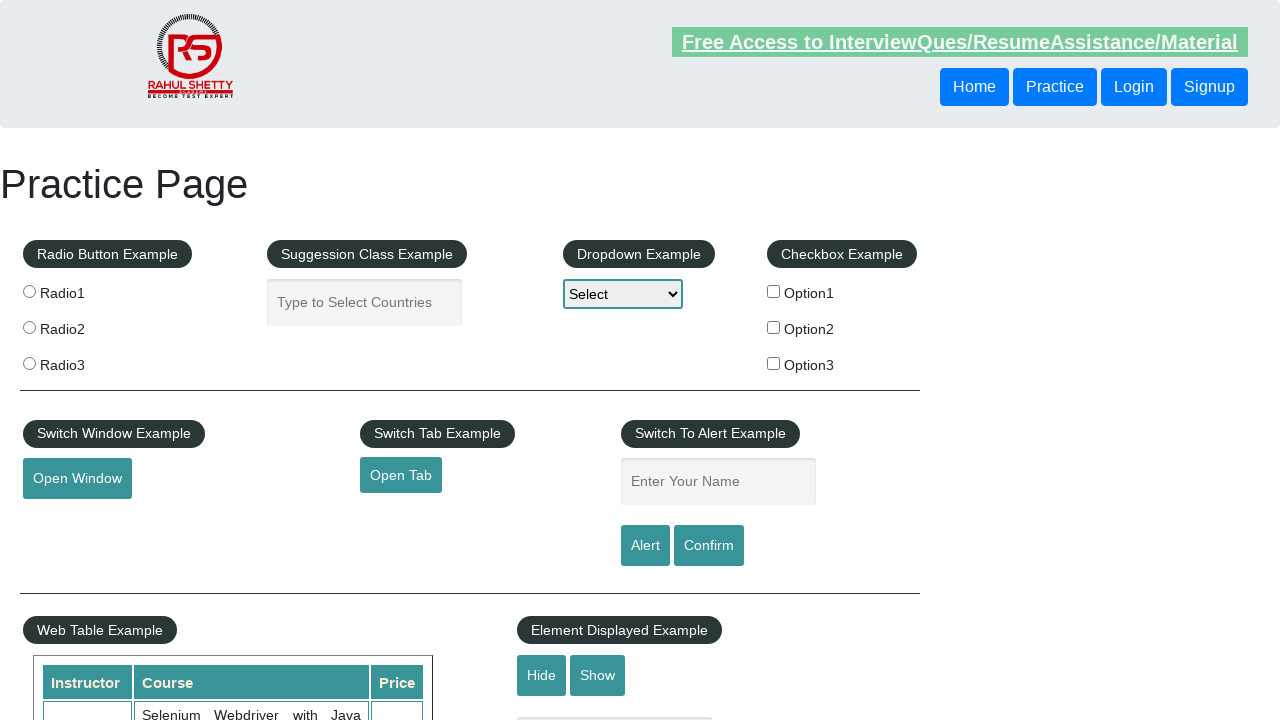

Clicked first checkbox option (checkBoxOption1) at (774, 291) on #checkBoxOption1
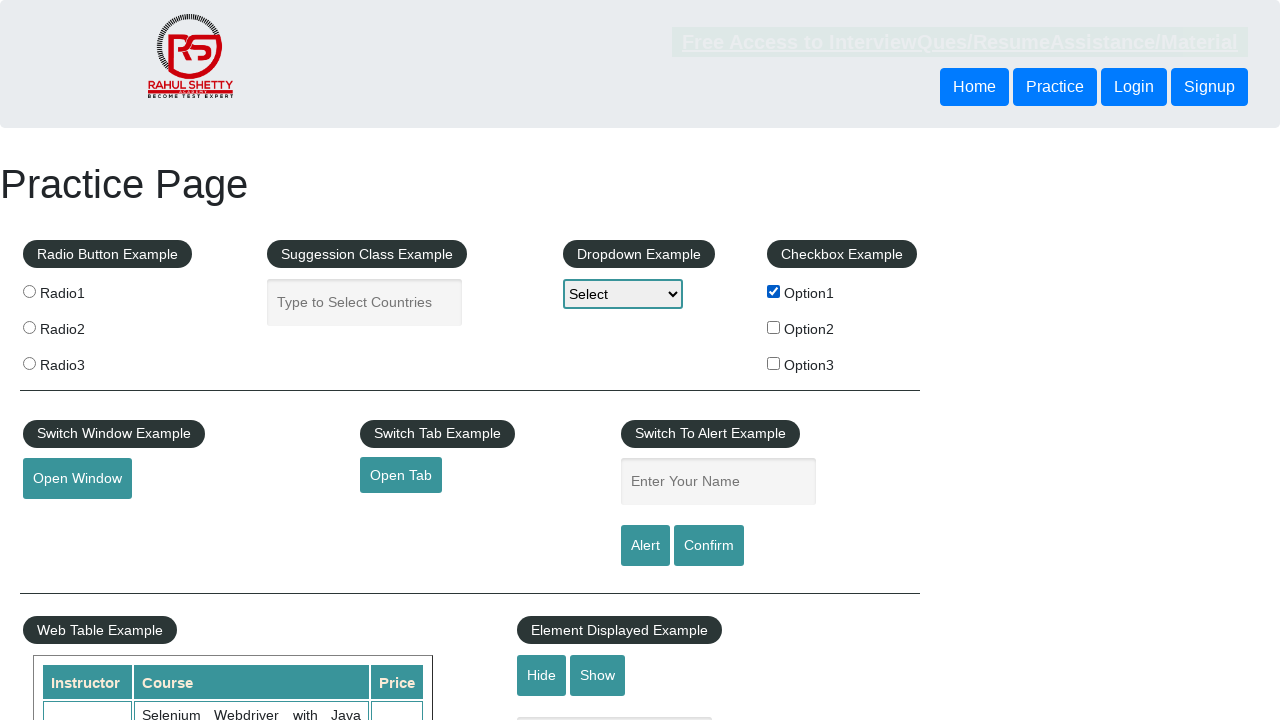

Retrieved checkbox value: option1
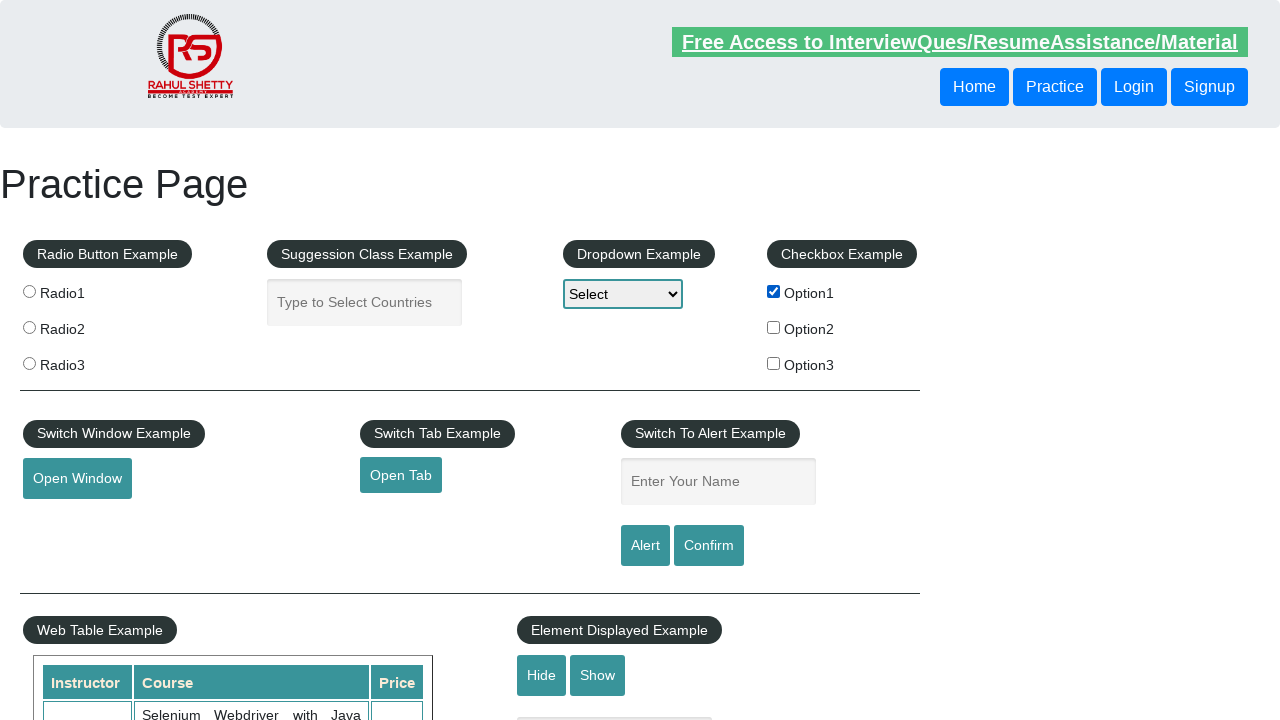

Selected 'Option1' from dropdown menu on #dropdown-class-example
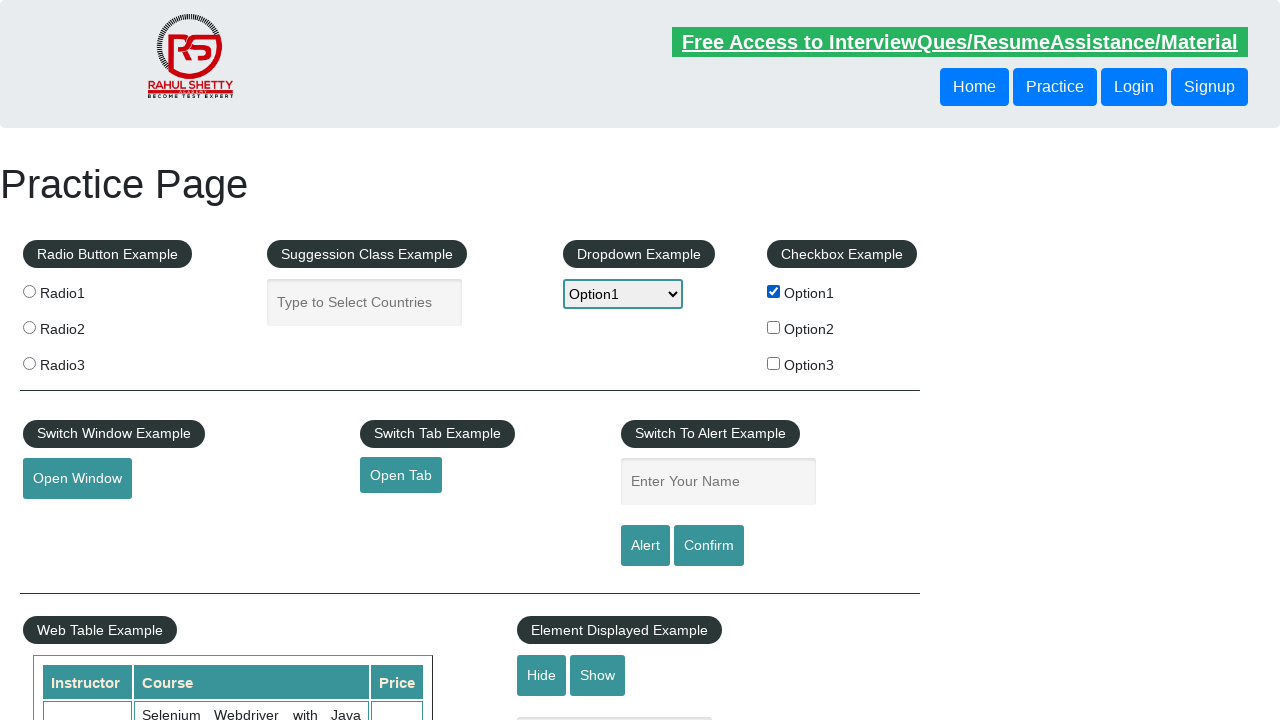

Entered checkbox value 'option1' into text field on input[name='enter-name']
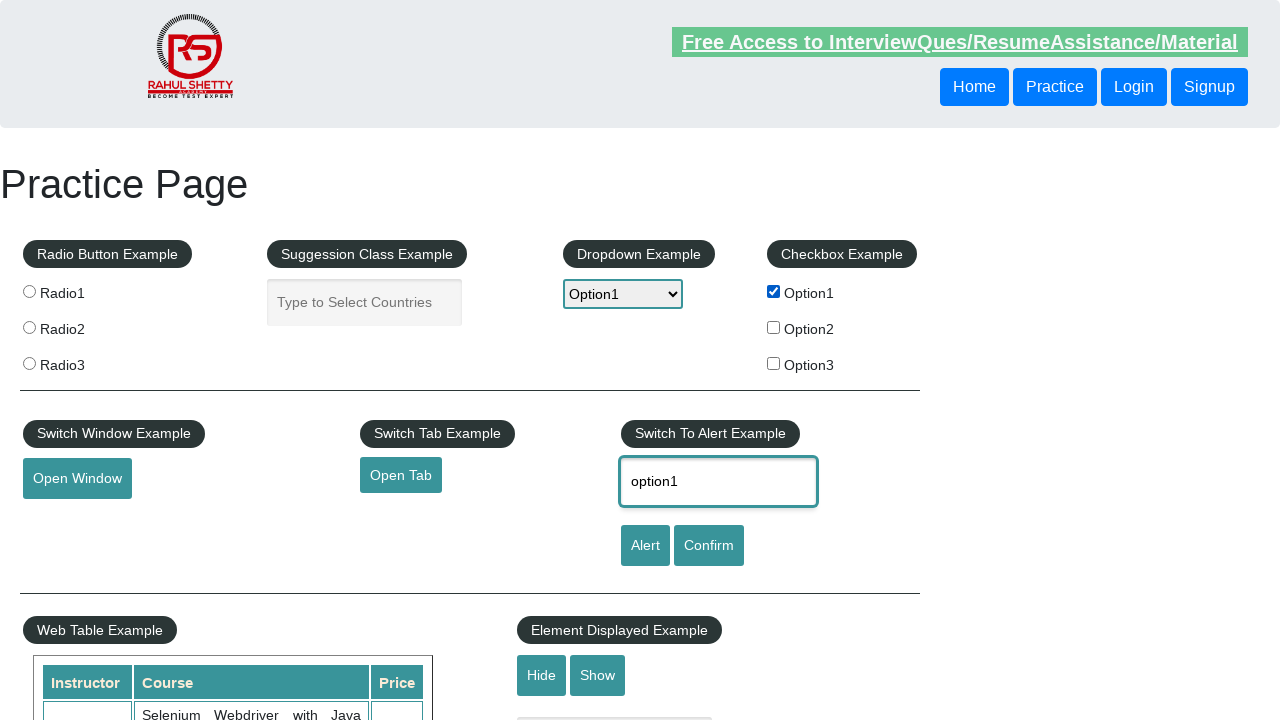

Clicked alert button to trigger alert dialog at (645, 546) on #alertbtn
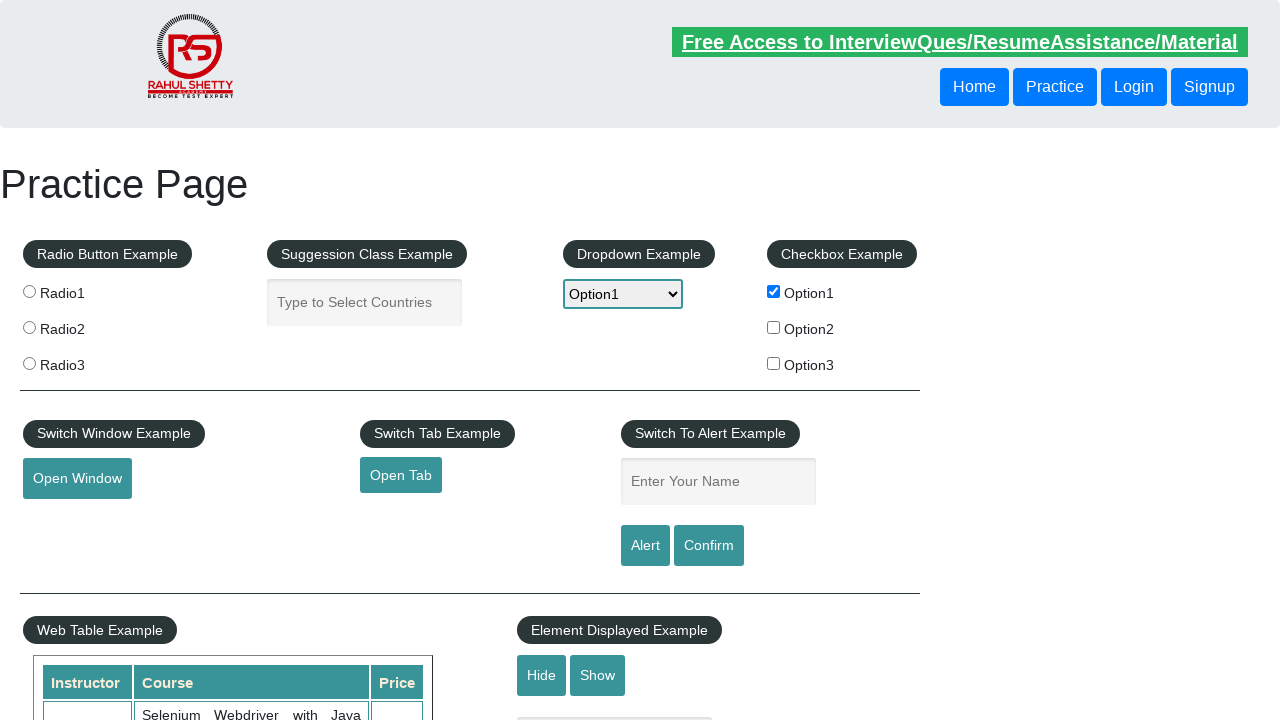

Alert dialog accepted
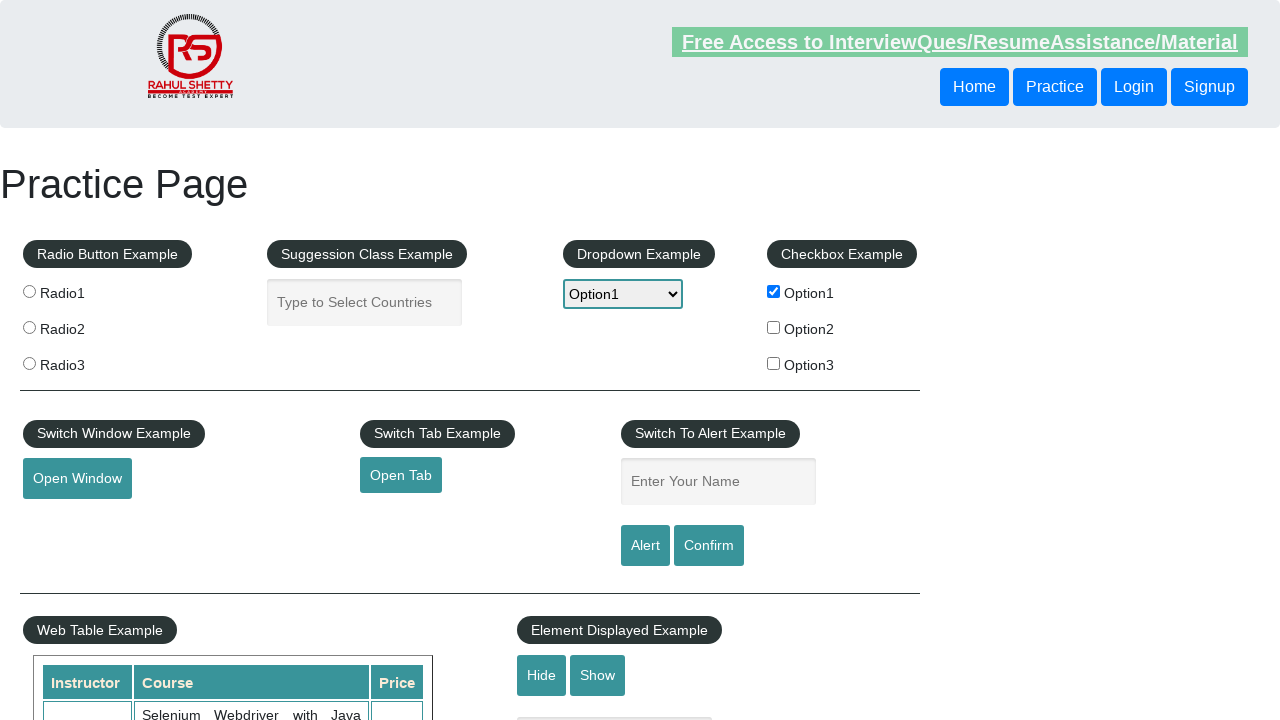

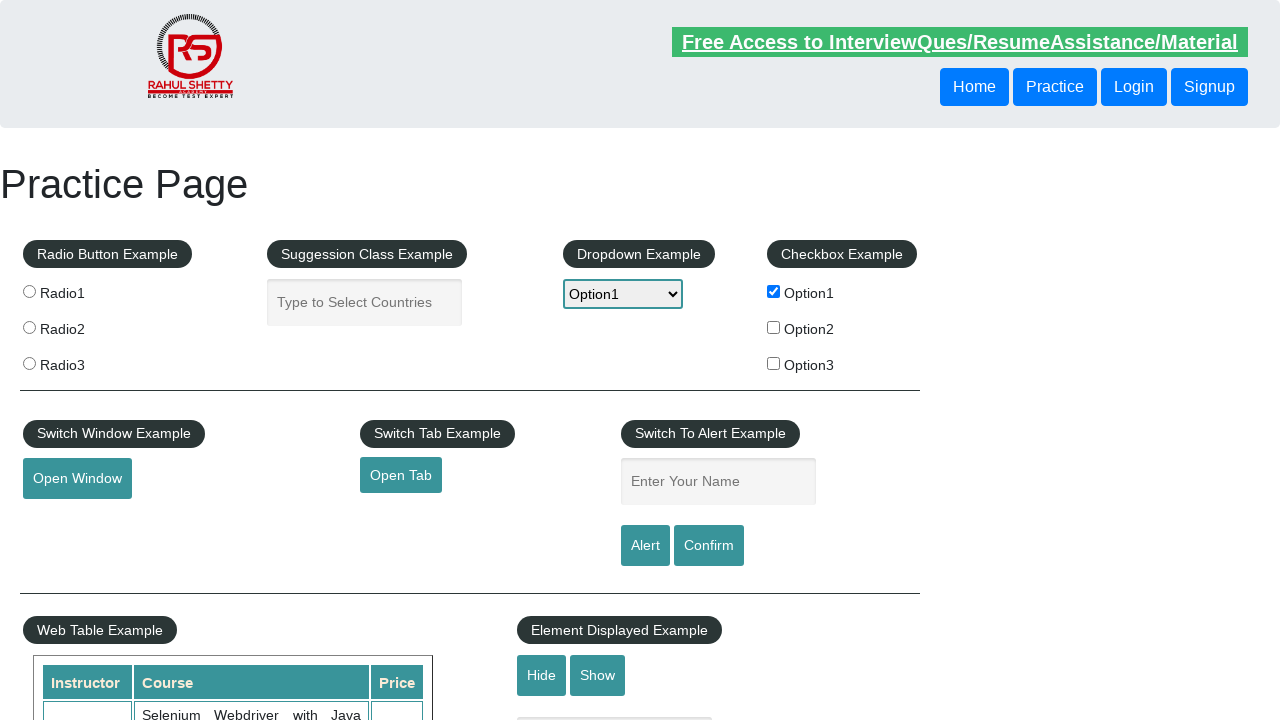